Tests autocomplete functionality by entering partial country names and selecting from dropdown

Starting URL: https://codenboxautomationlab.com/practice/

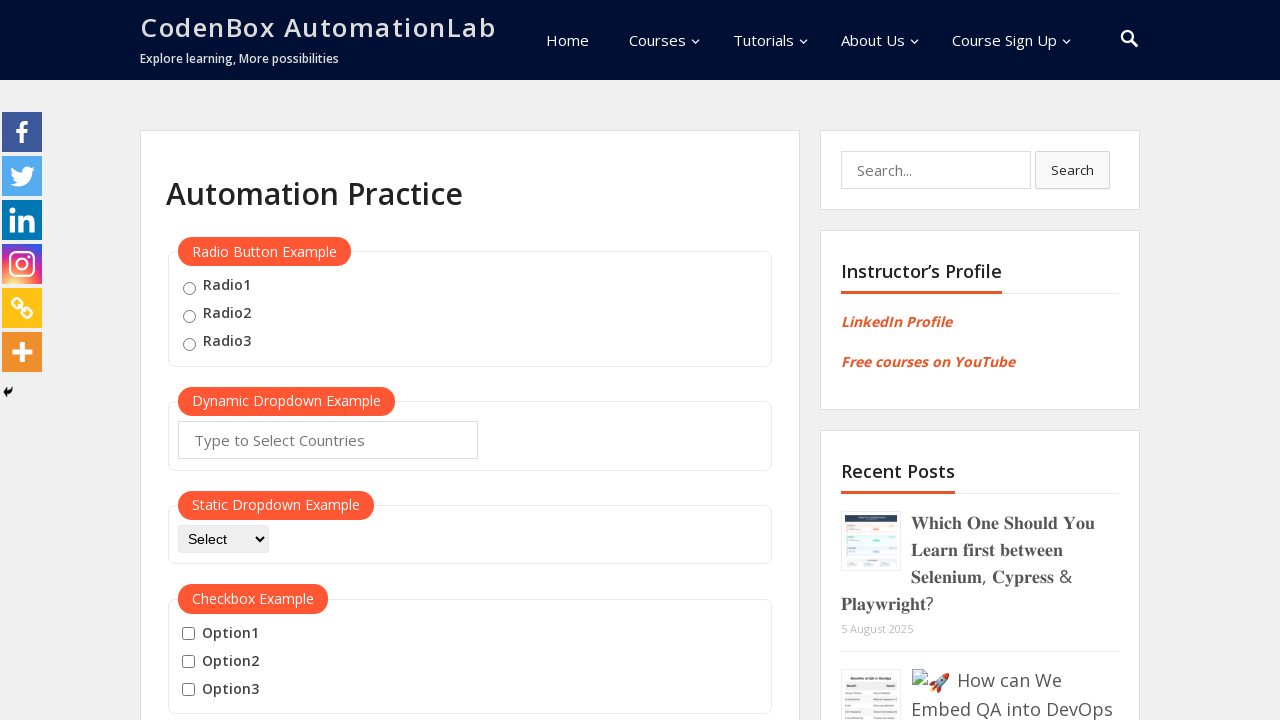

Filled autocomplete field with partial country name 'ya' on #autocomplete
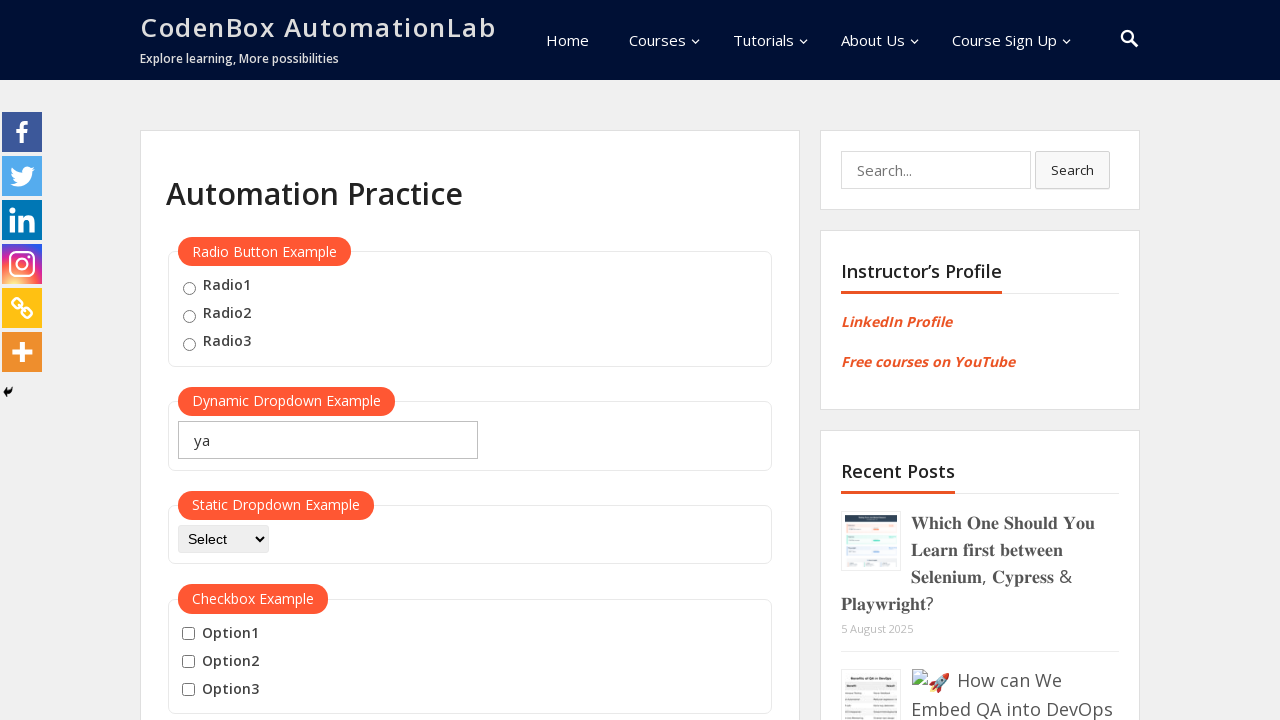

Pressed ArrowDown to navigate to first autocomplete suggestion on #autocomplete
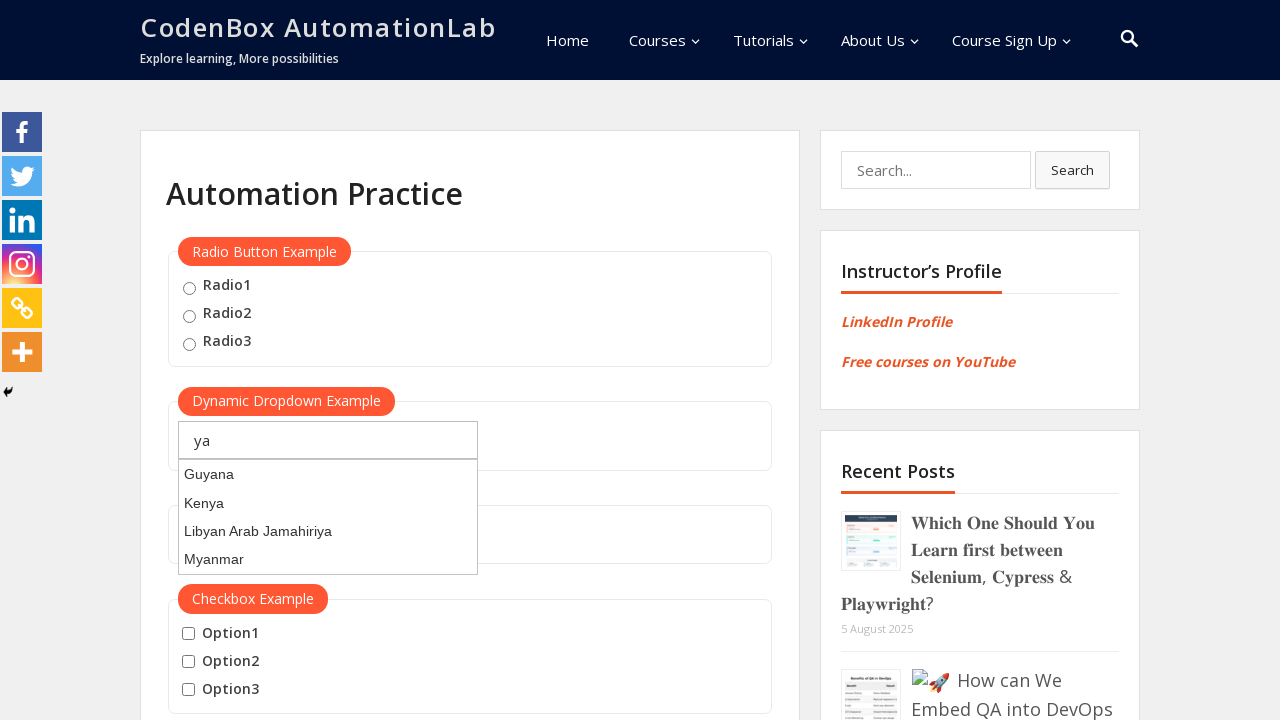

Pressed Enter to select the first autocomplete suggestion on #autocomplete
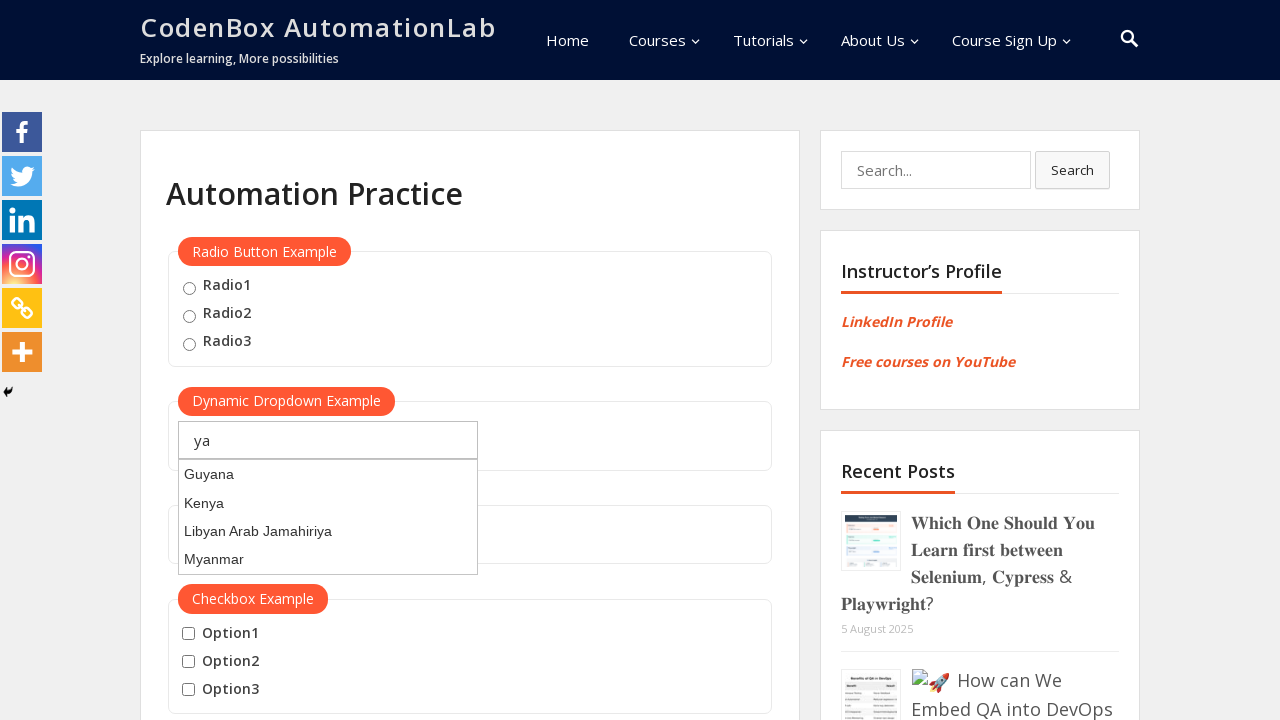

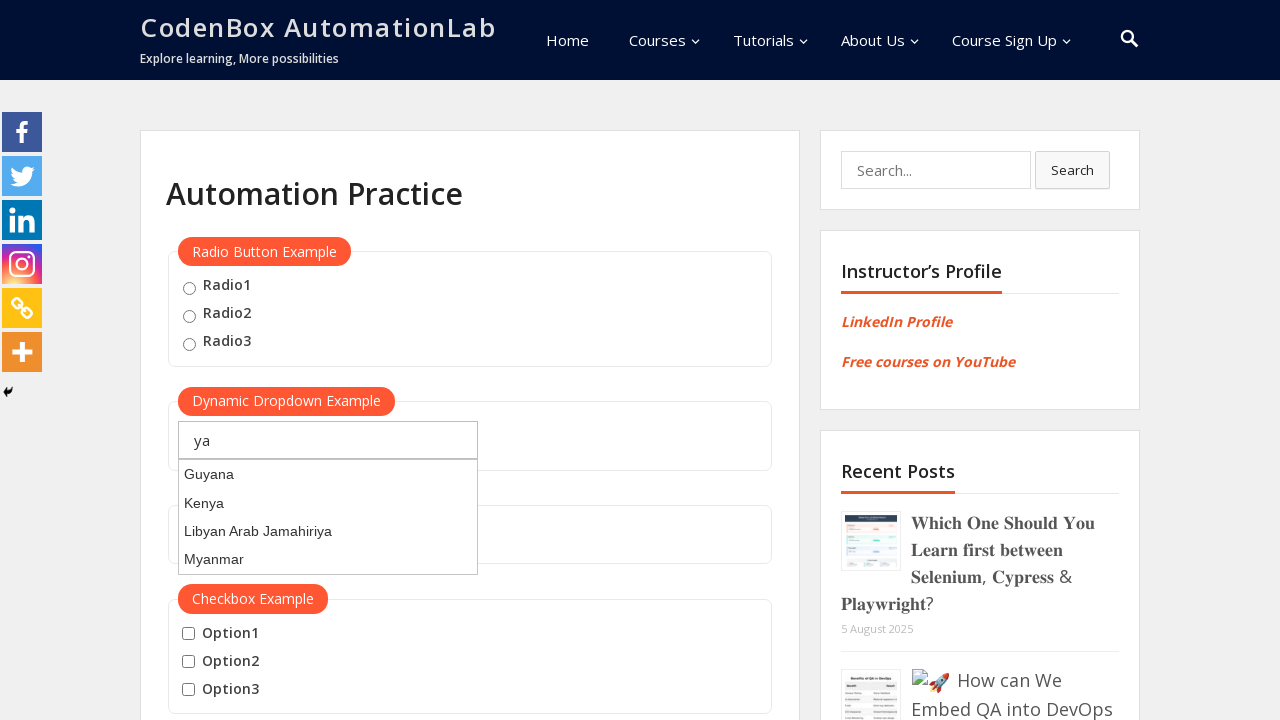